Tests a text box form by filling in name, email, current address, and permanent address fields, then submitting and verifying the displayed output matches the input values.

Starting URL: https://demoqa.com/text-box

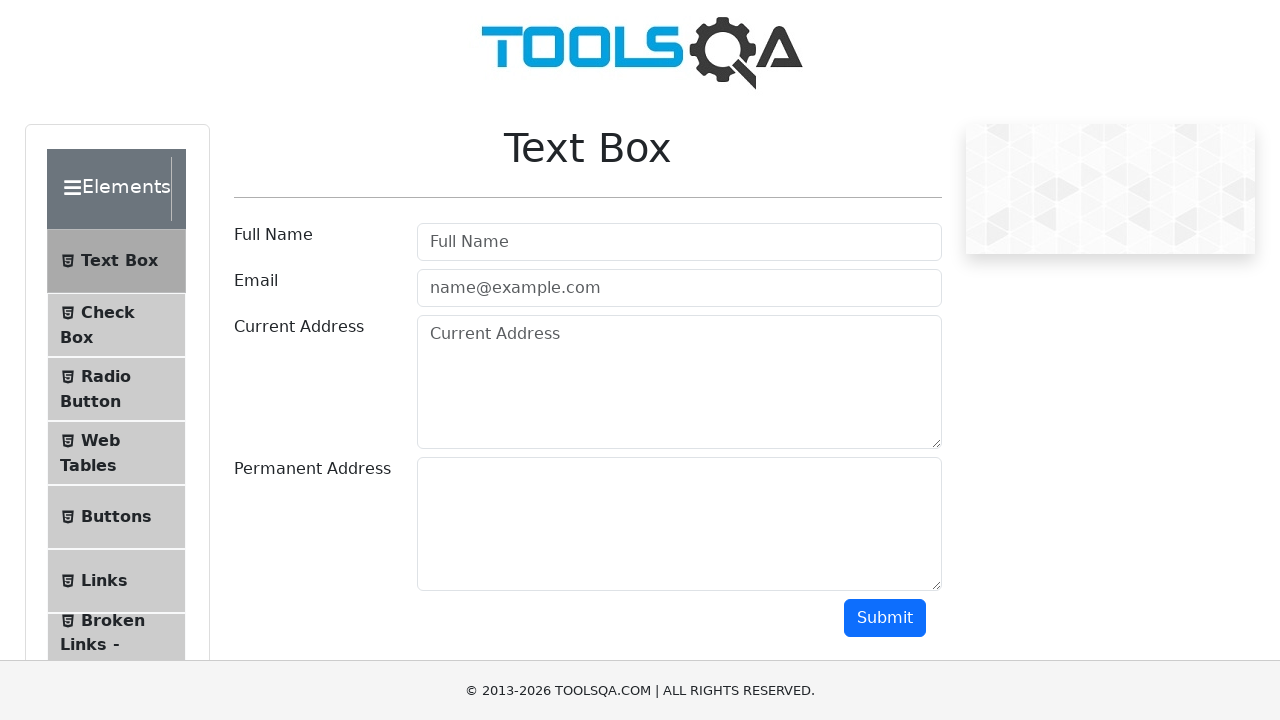

Set viewport size to 1800x1200
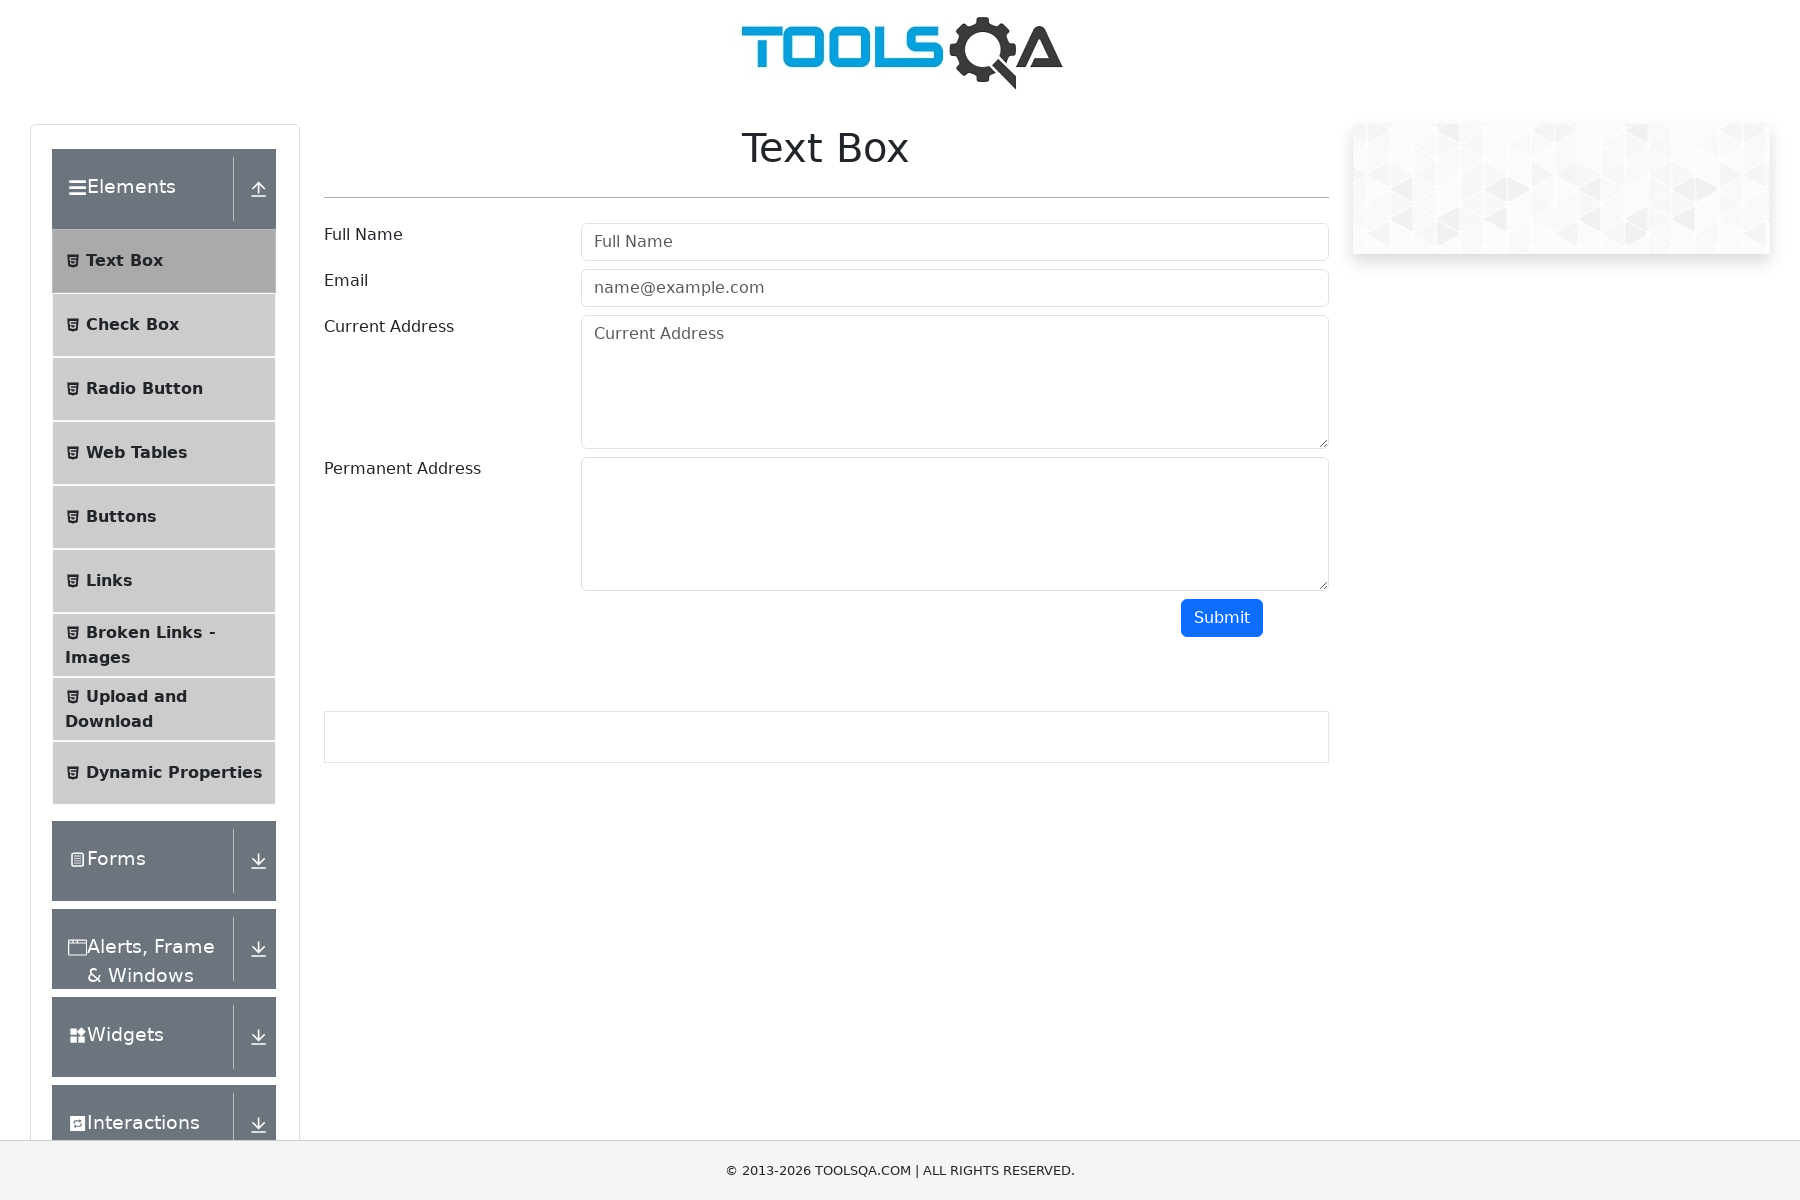

Filled userName field with 'JoanMedia' on #userName
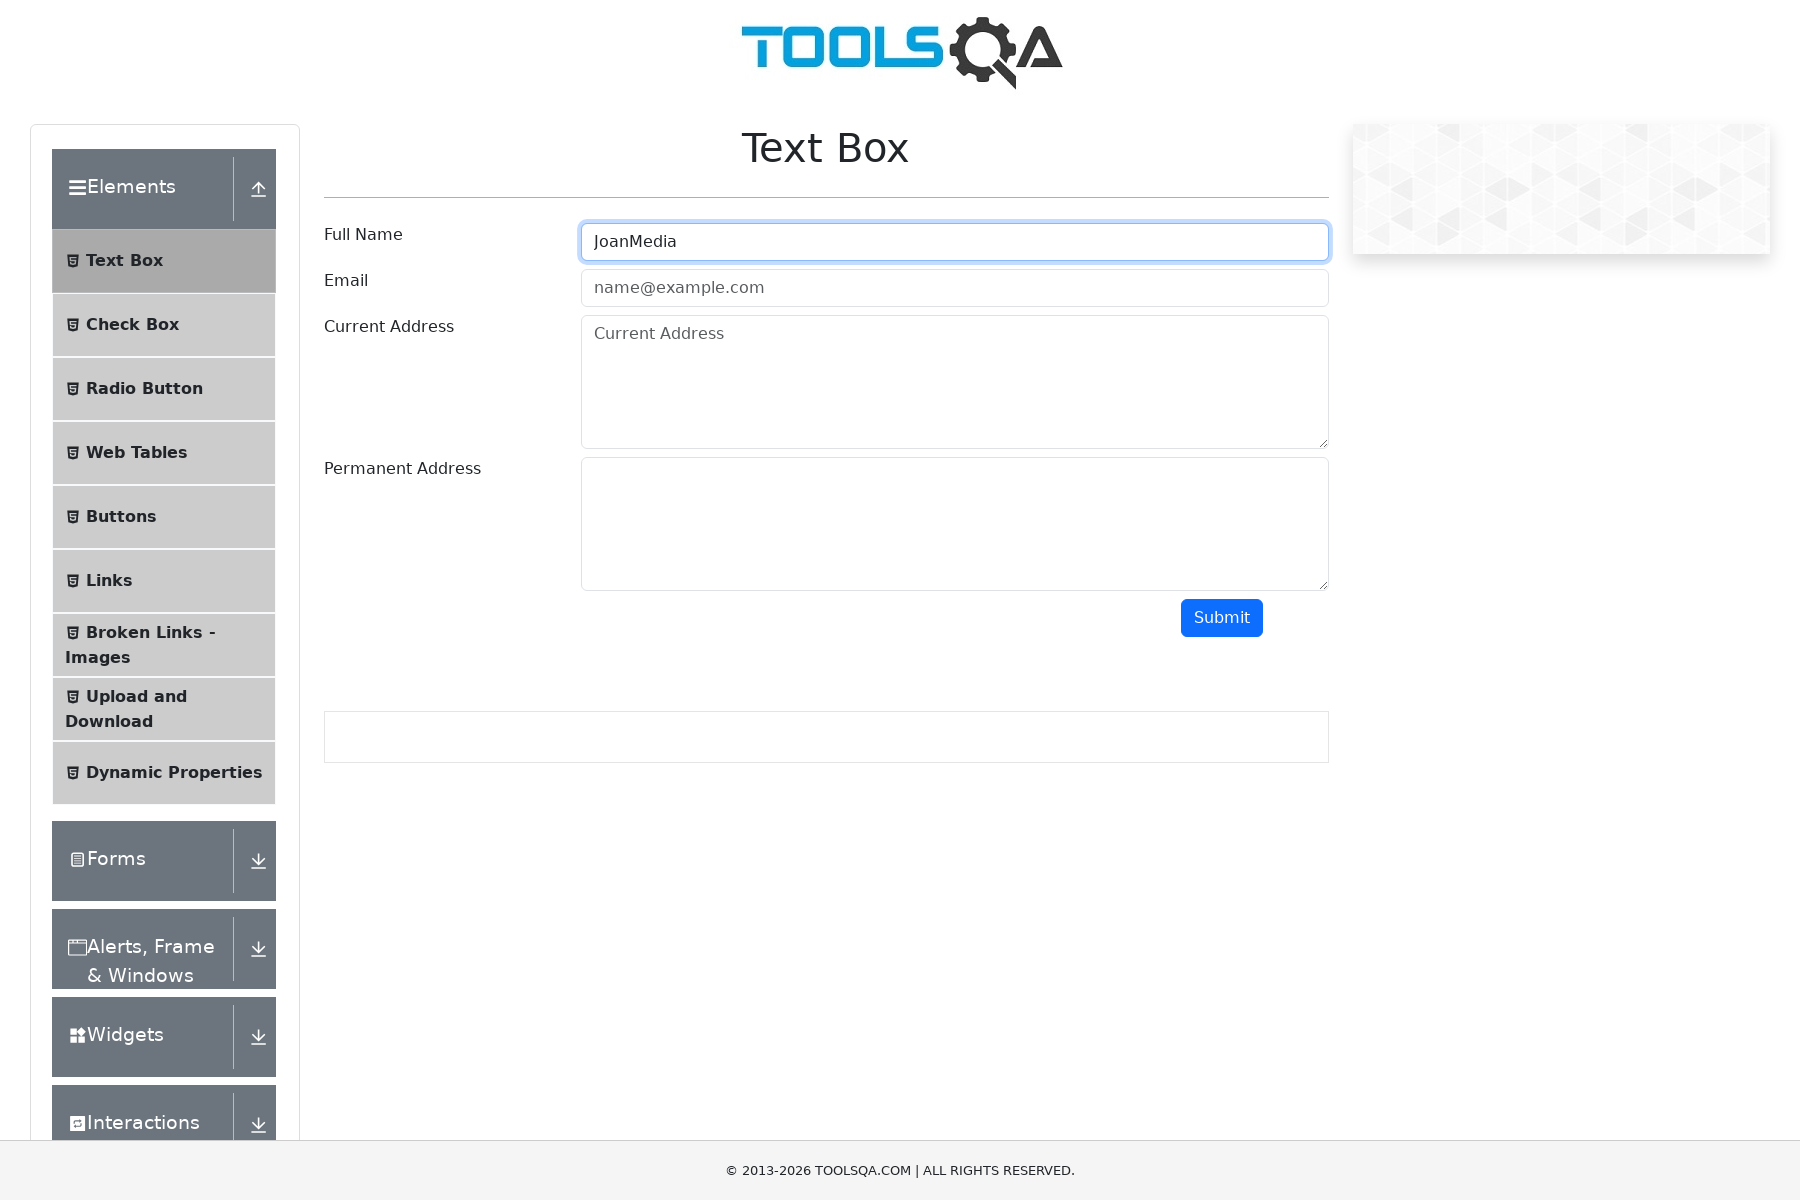

Filled userEmail field with 'test@test.com' on #userEmail
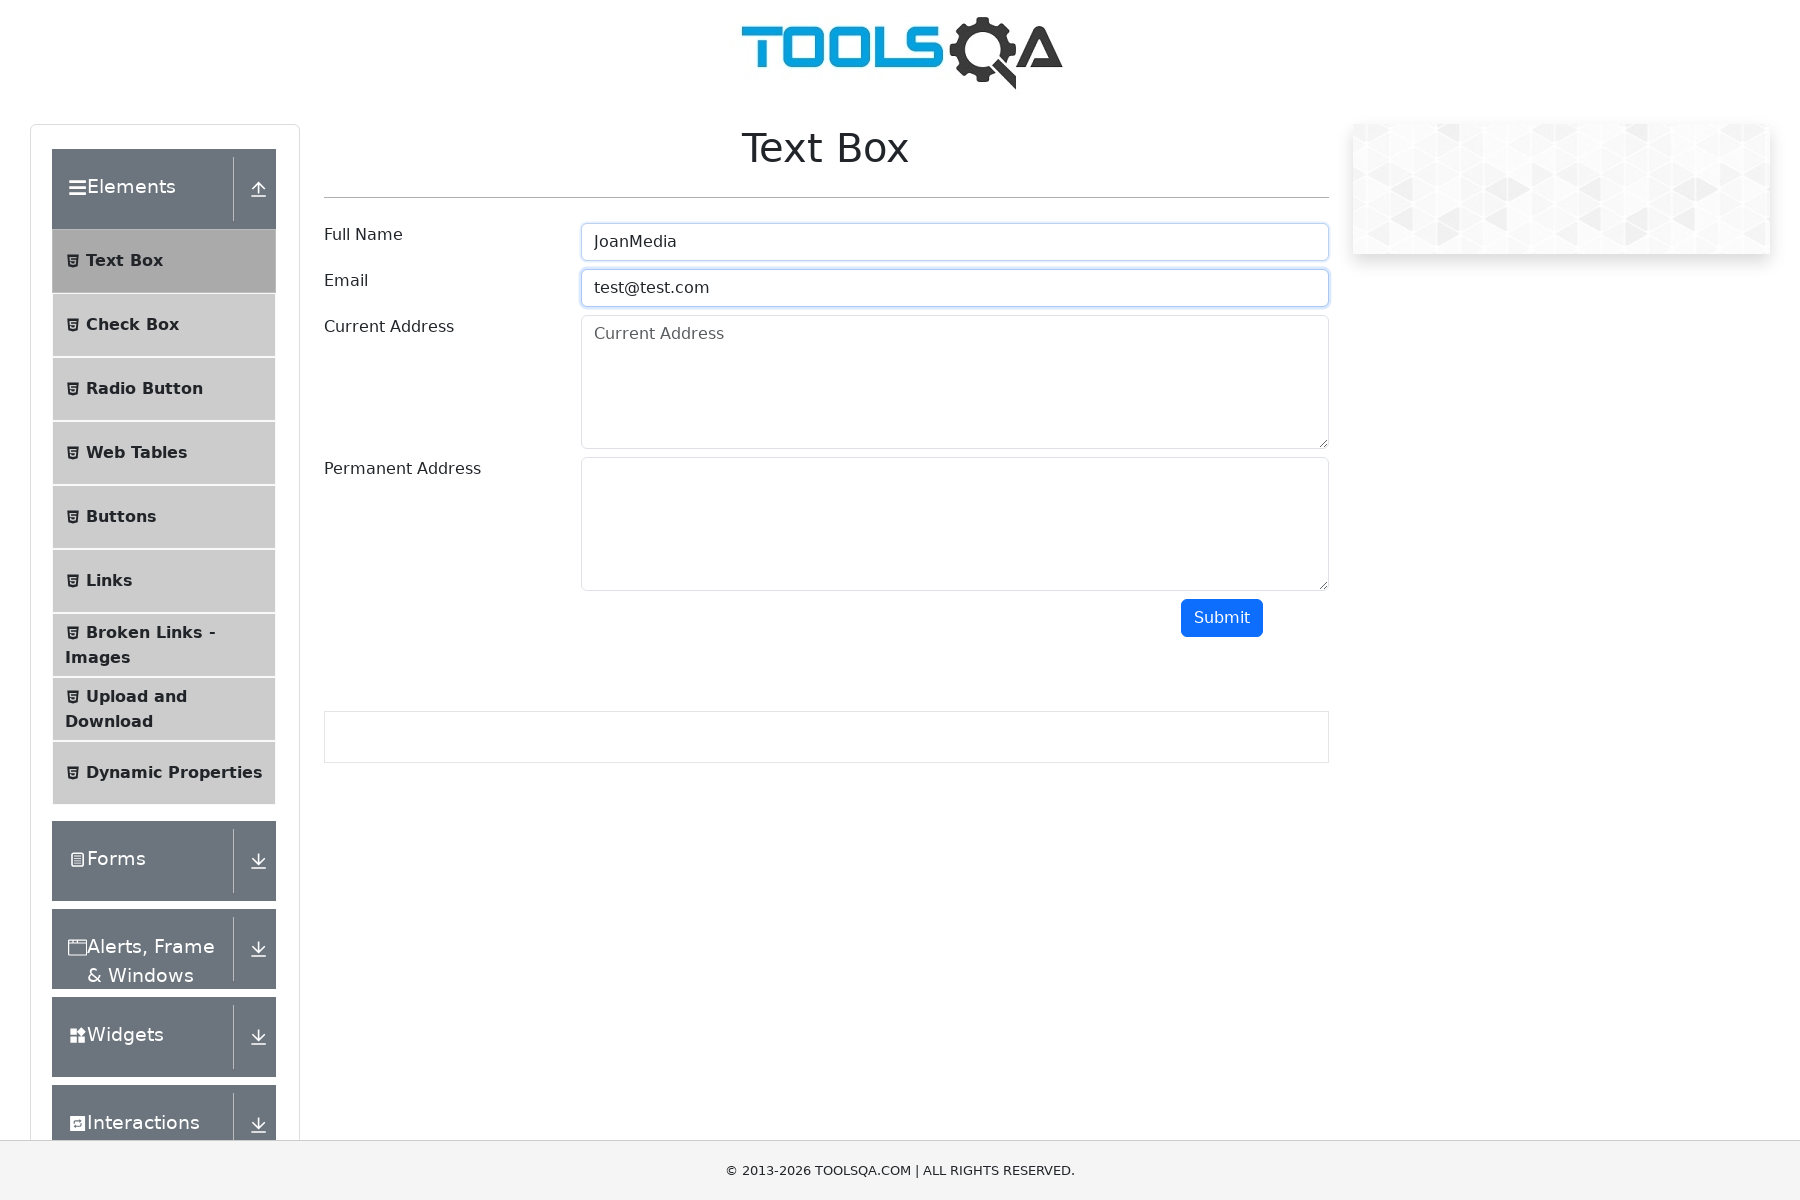

Filled currentAddress field with 'myAddress' on #currentAddress
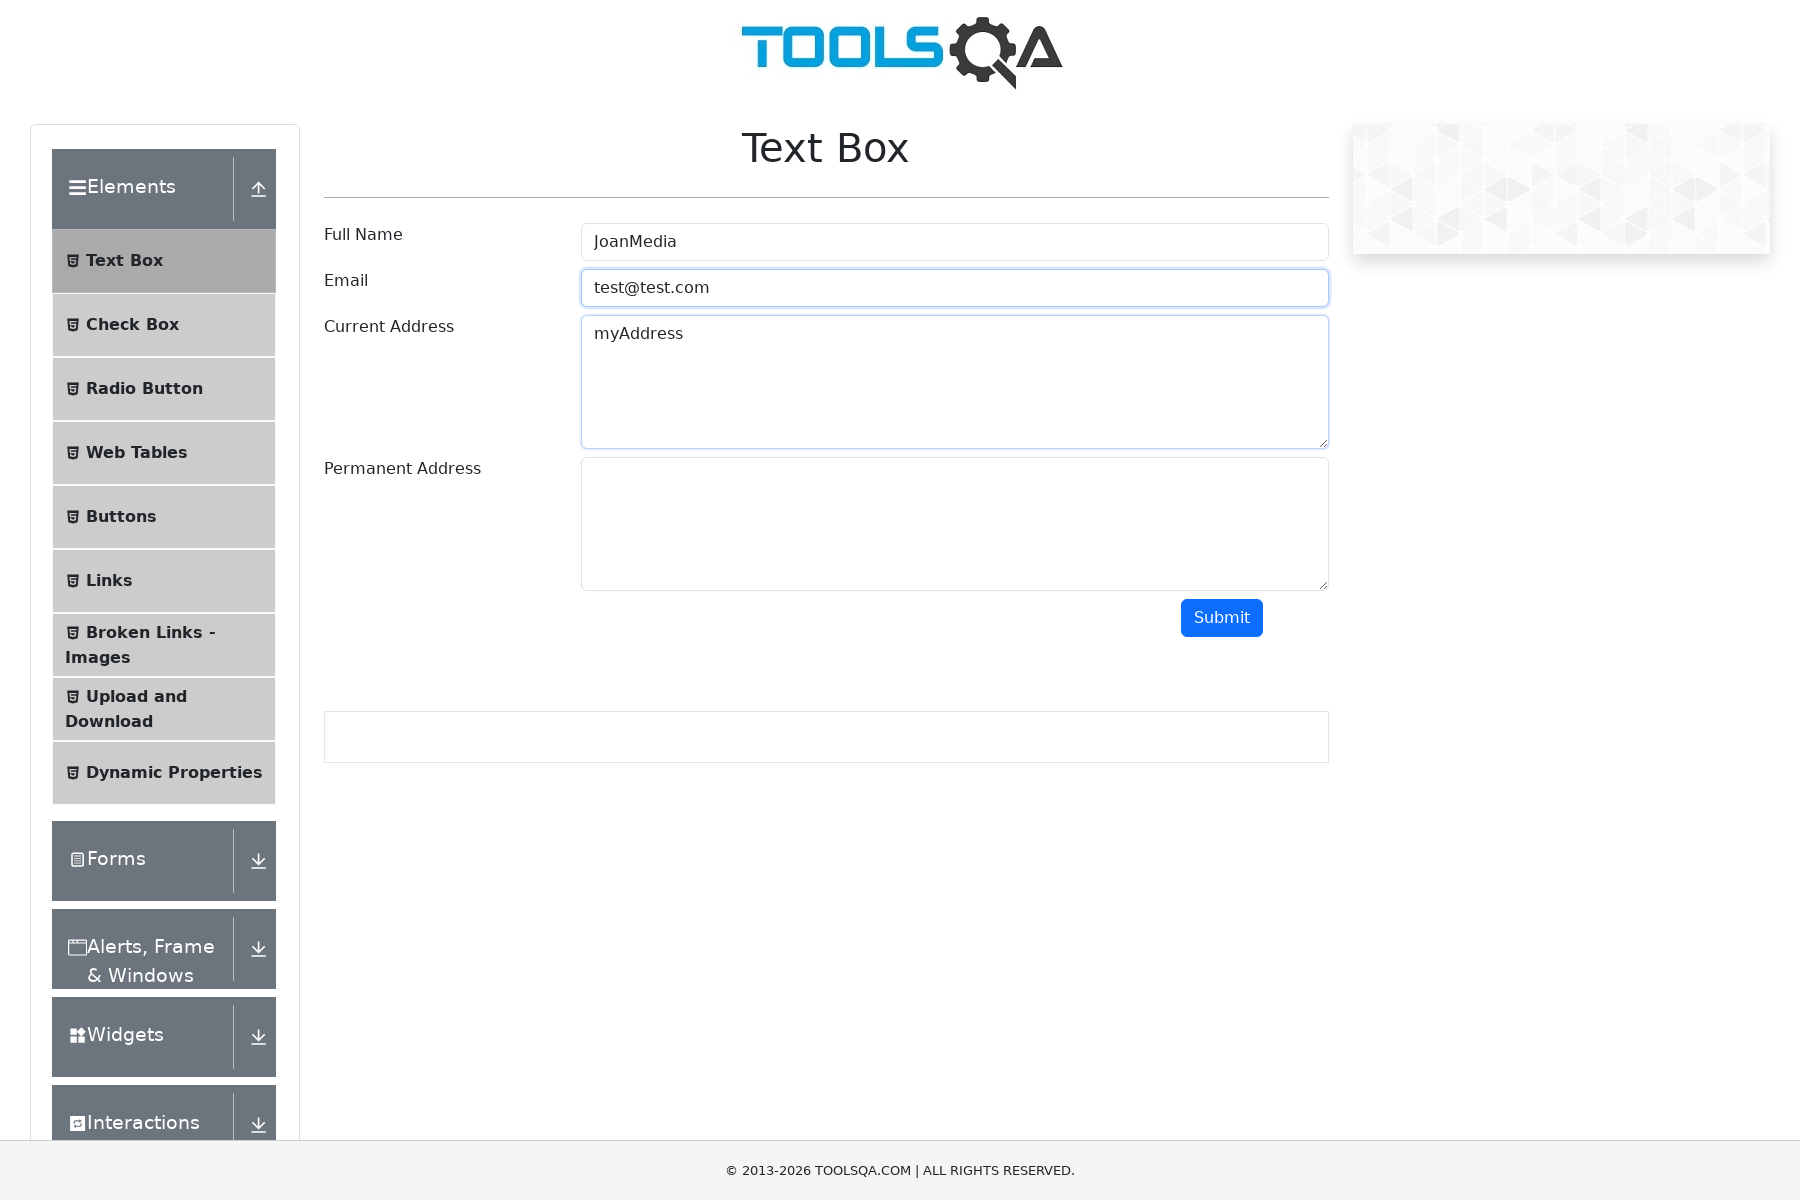

Filled permanentAddress field with 'myPermanentAddress' on #permanentAddress
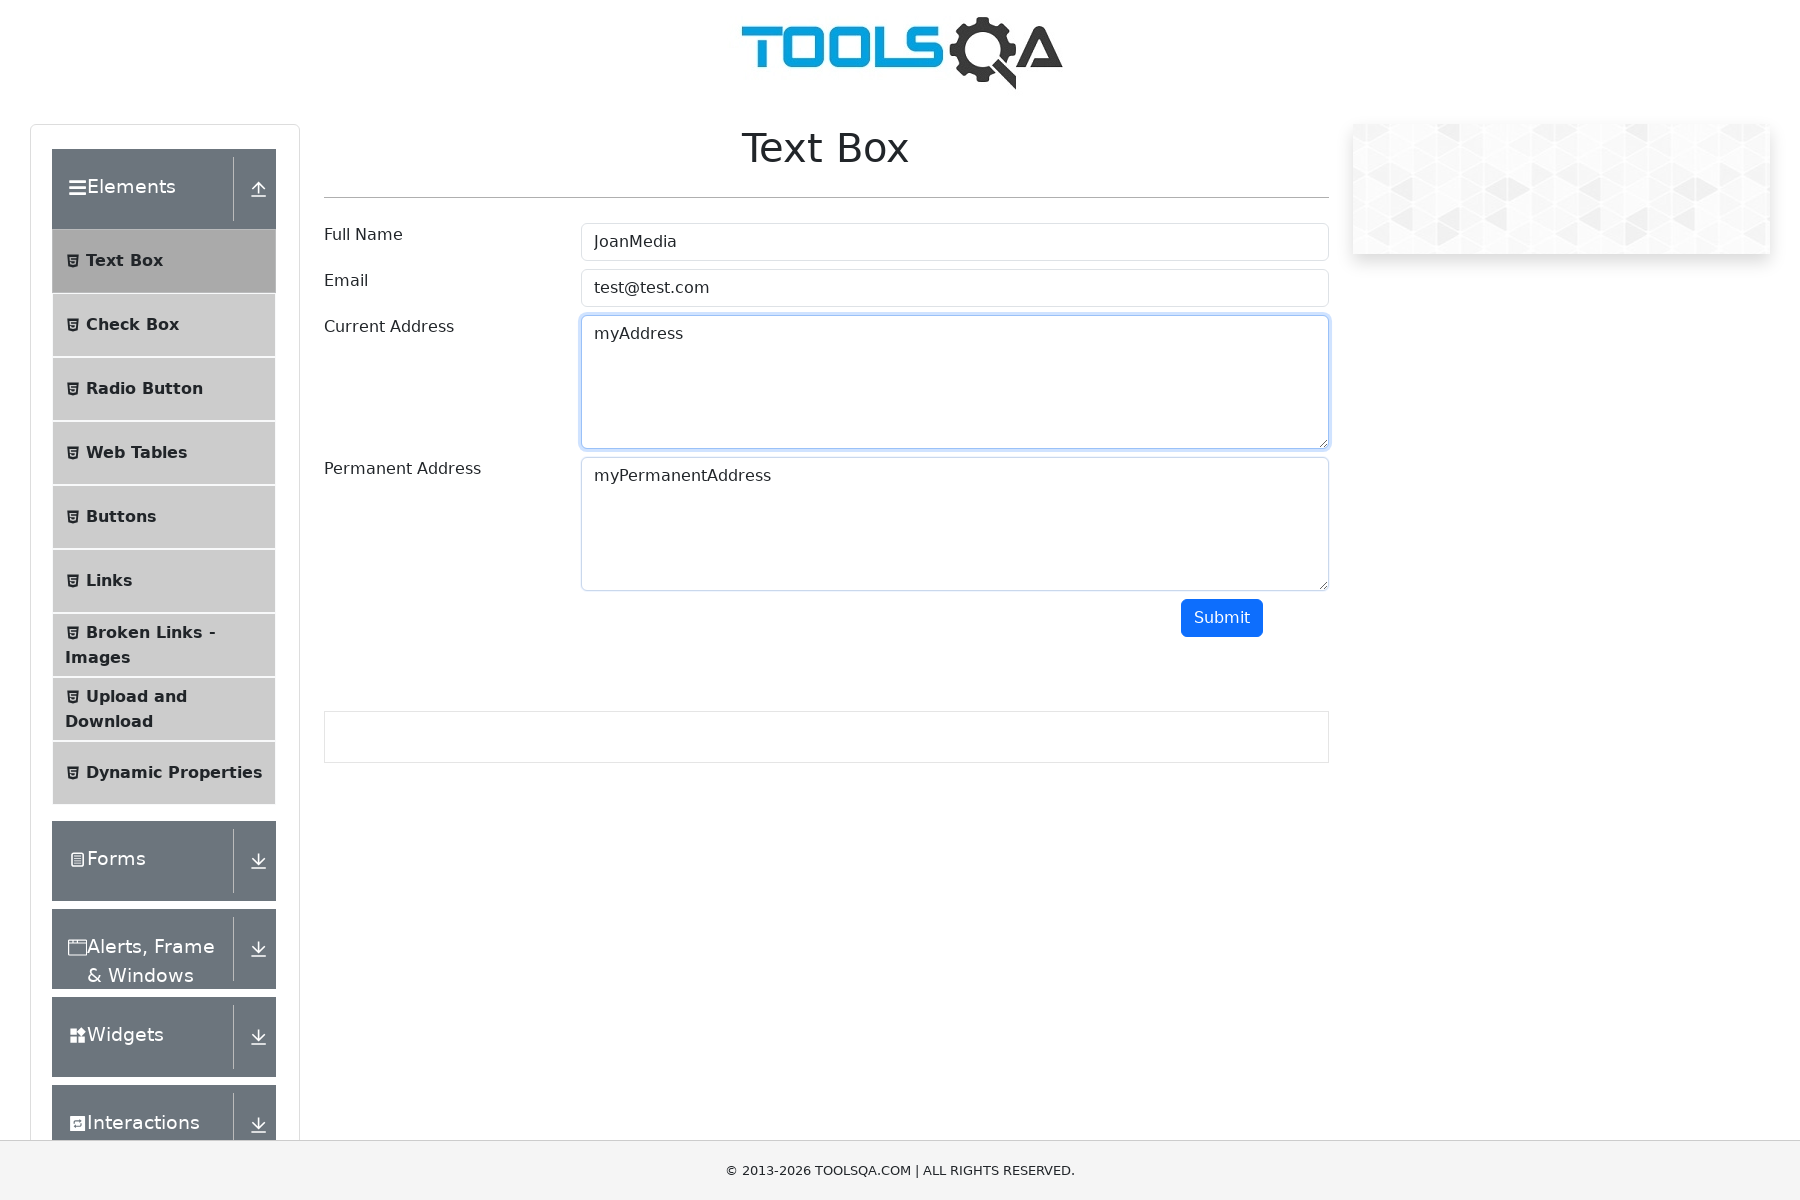

Clicked submit button at (1222, 618) on #submit
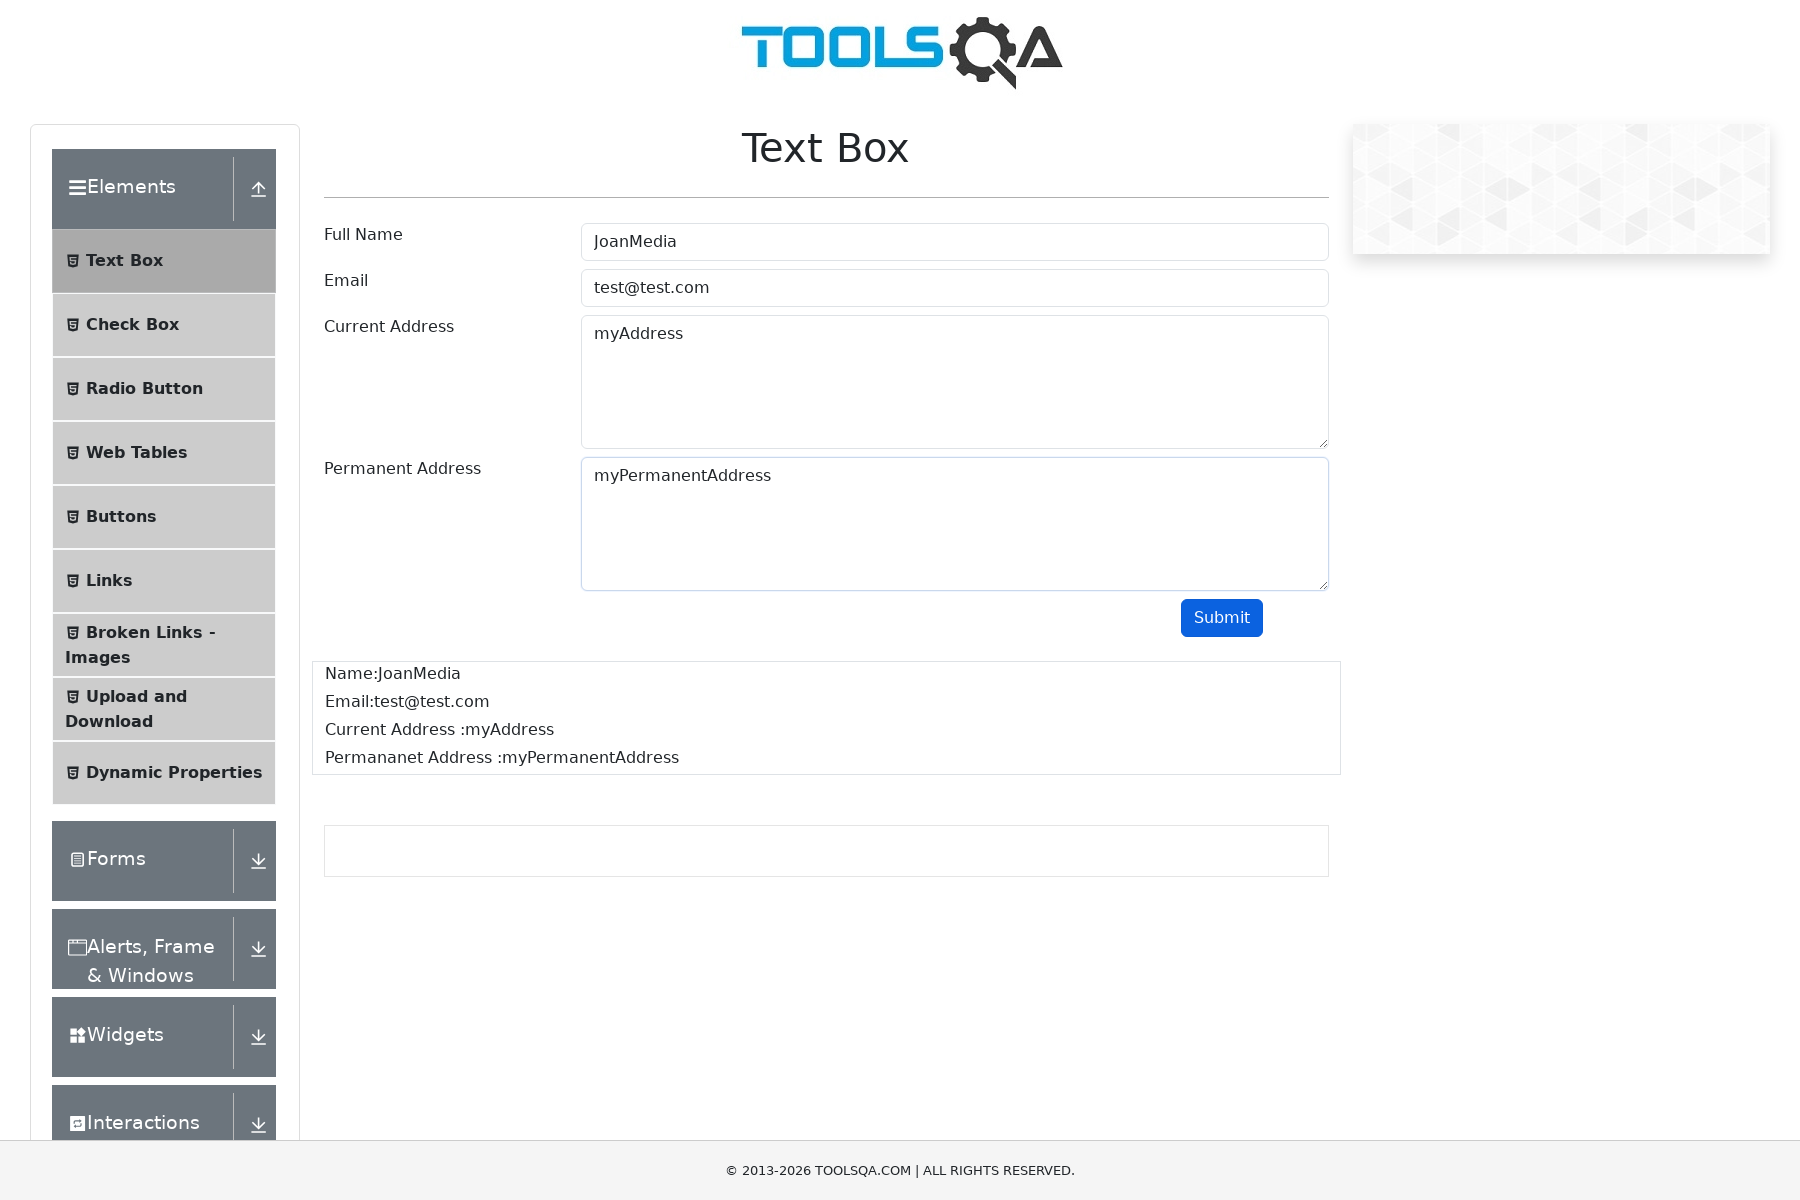

Verified name output displays 'Name:JoanMedia'
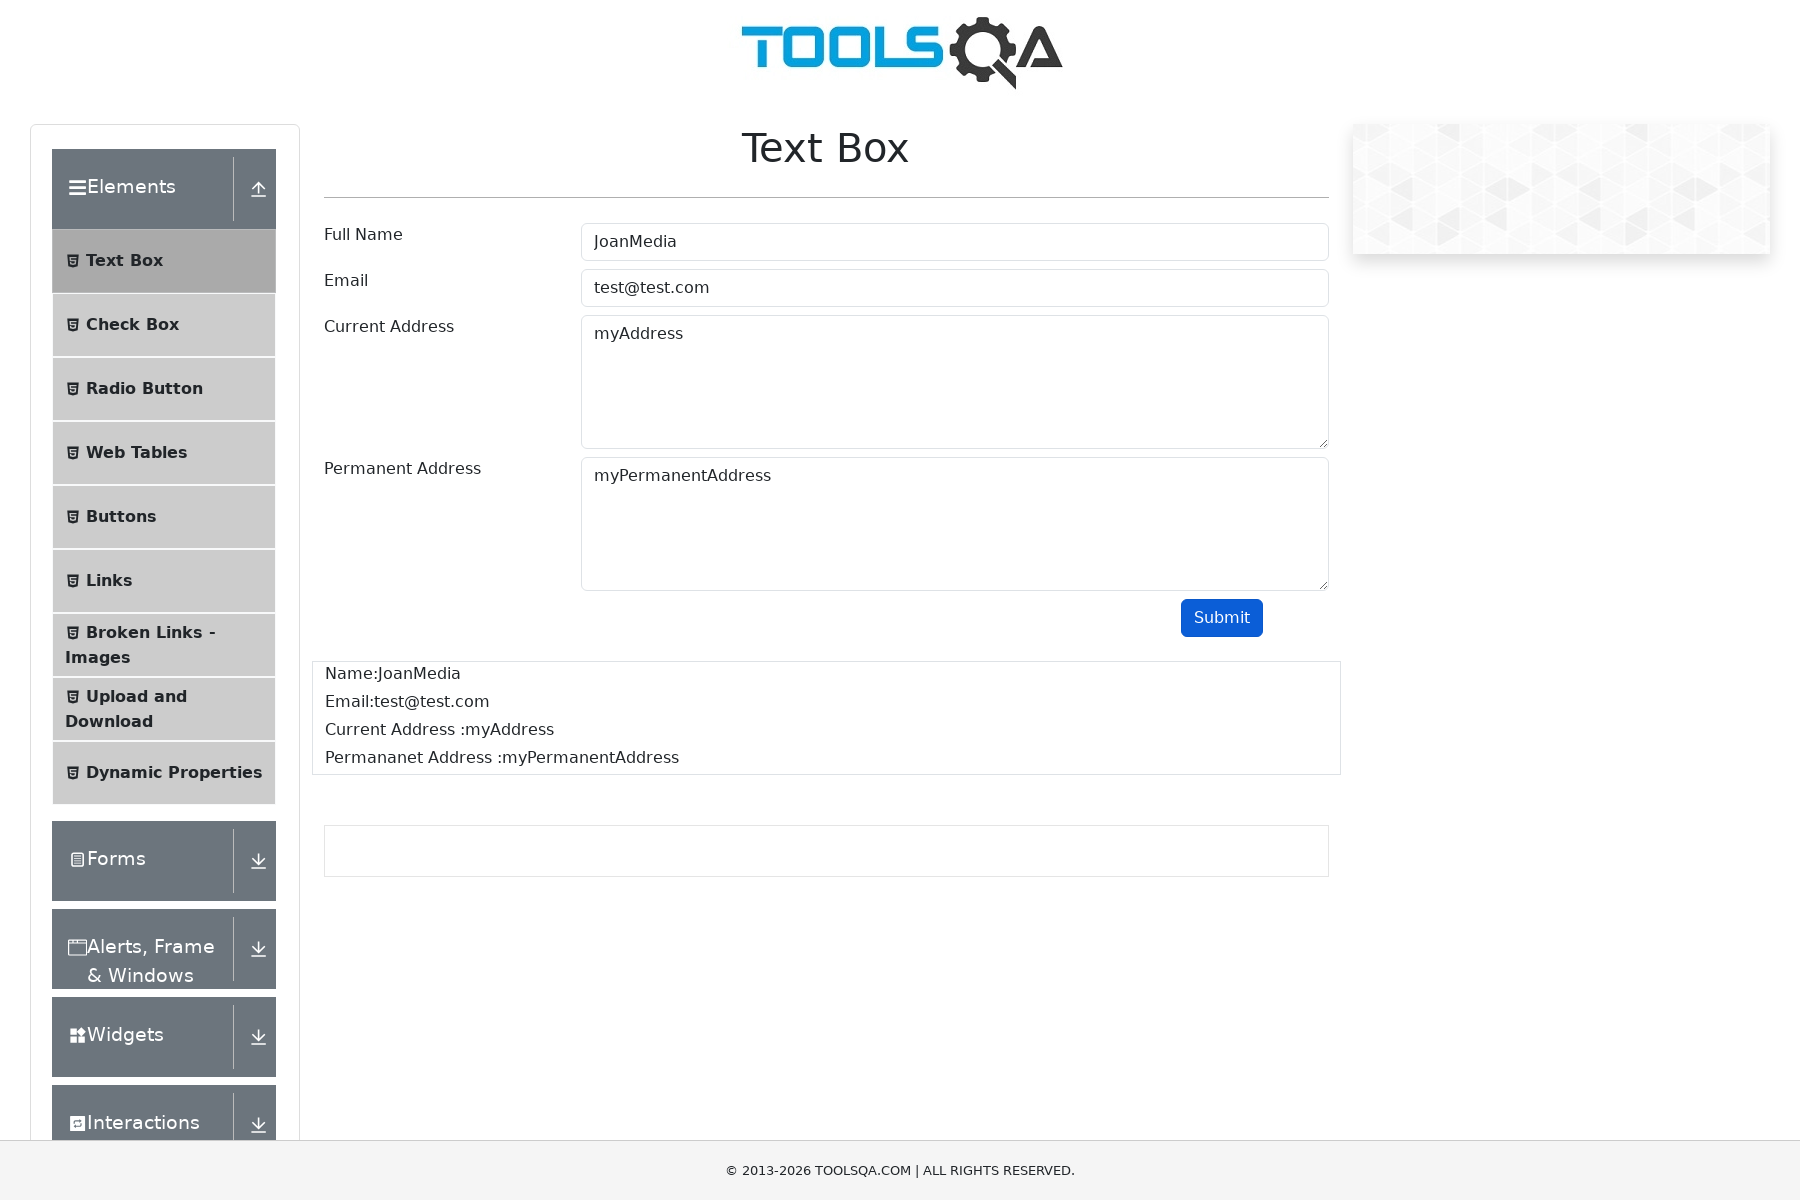

Verified email output displays 'Email:test@test.com'
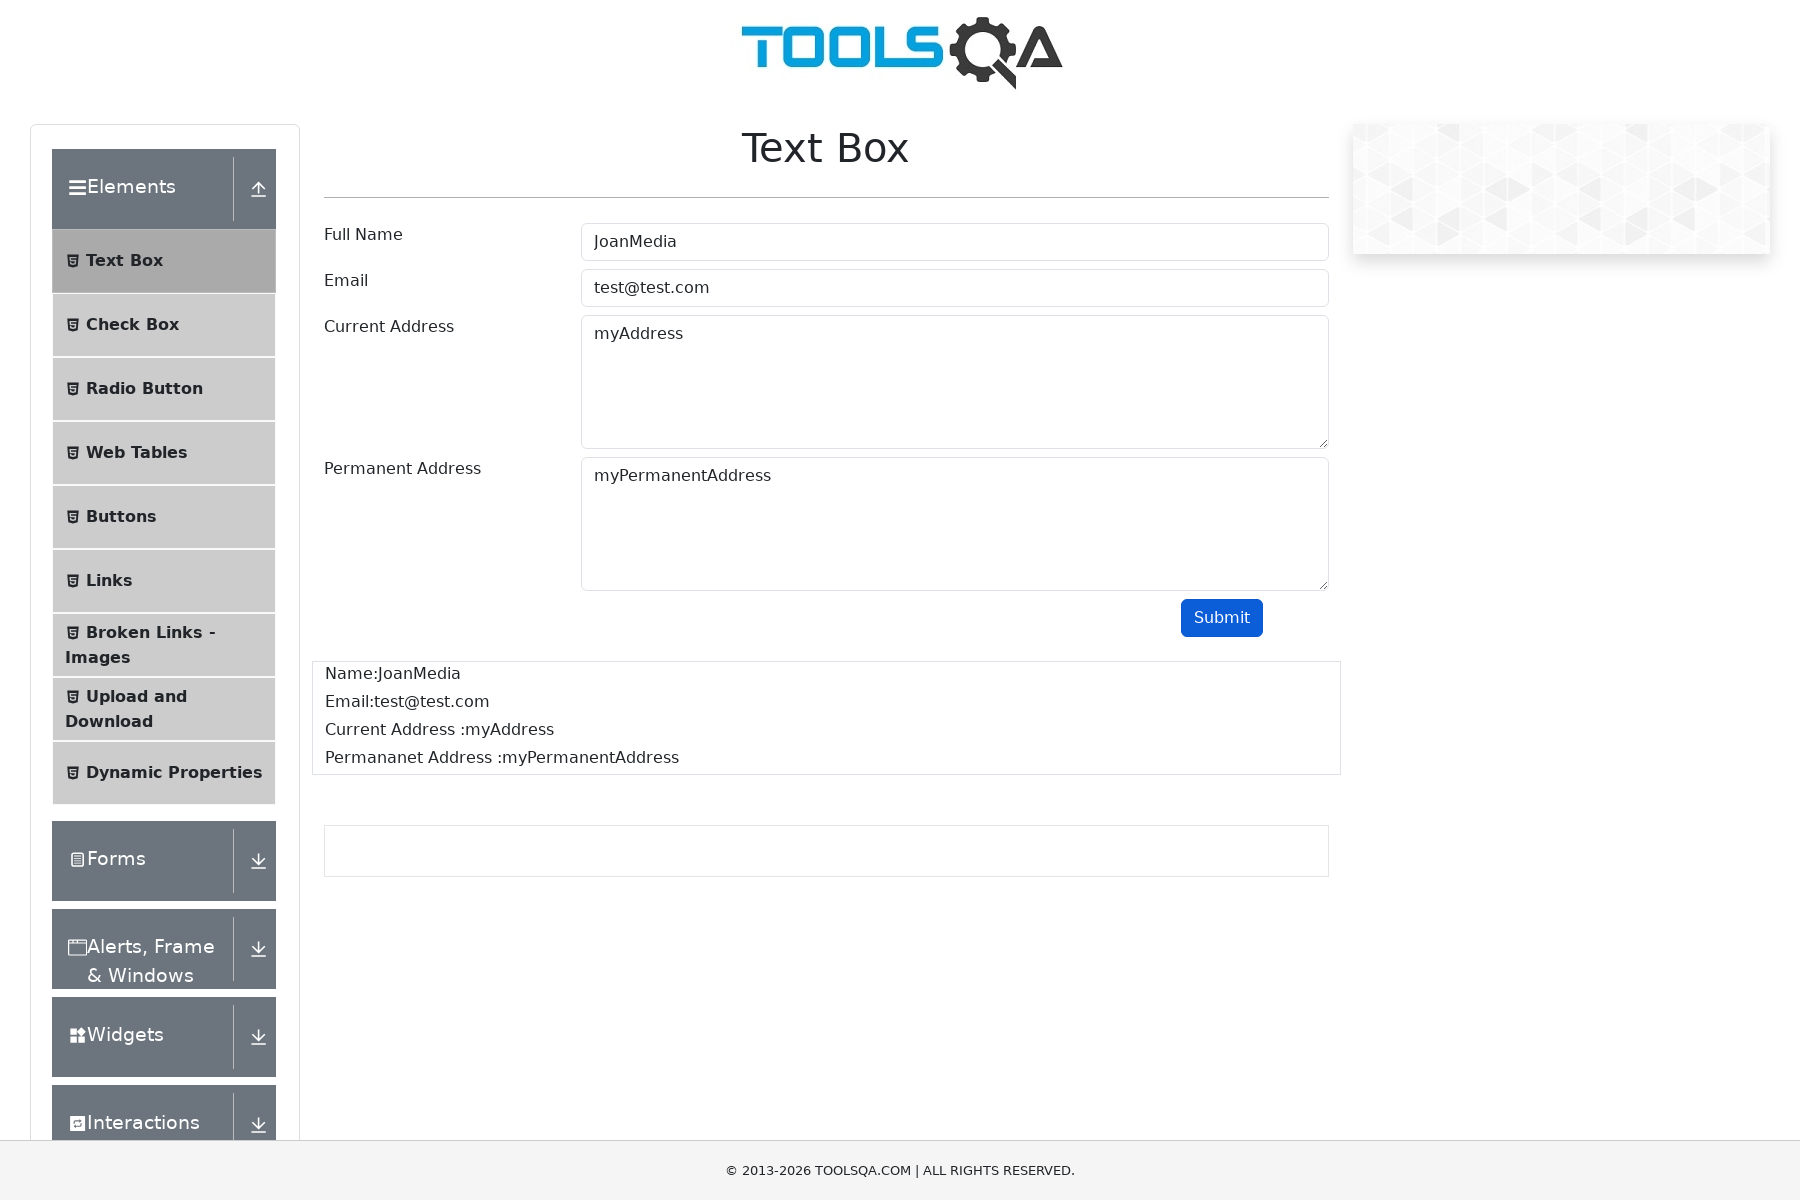

Verified current address output displays 'Current Address :myAddress'
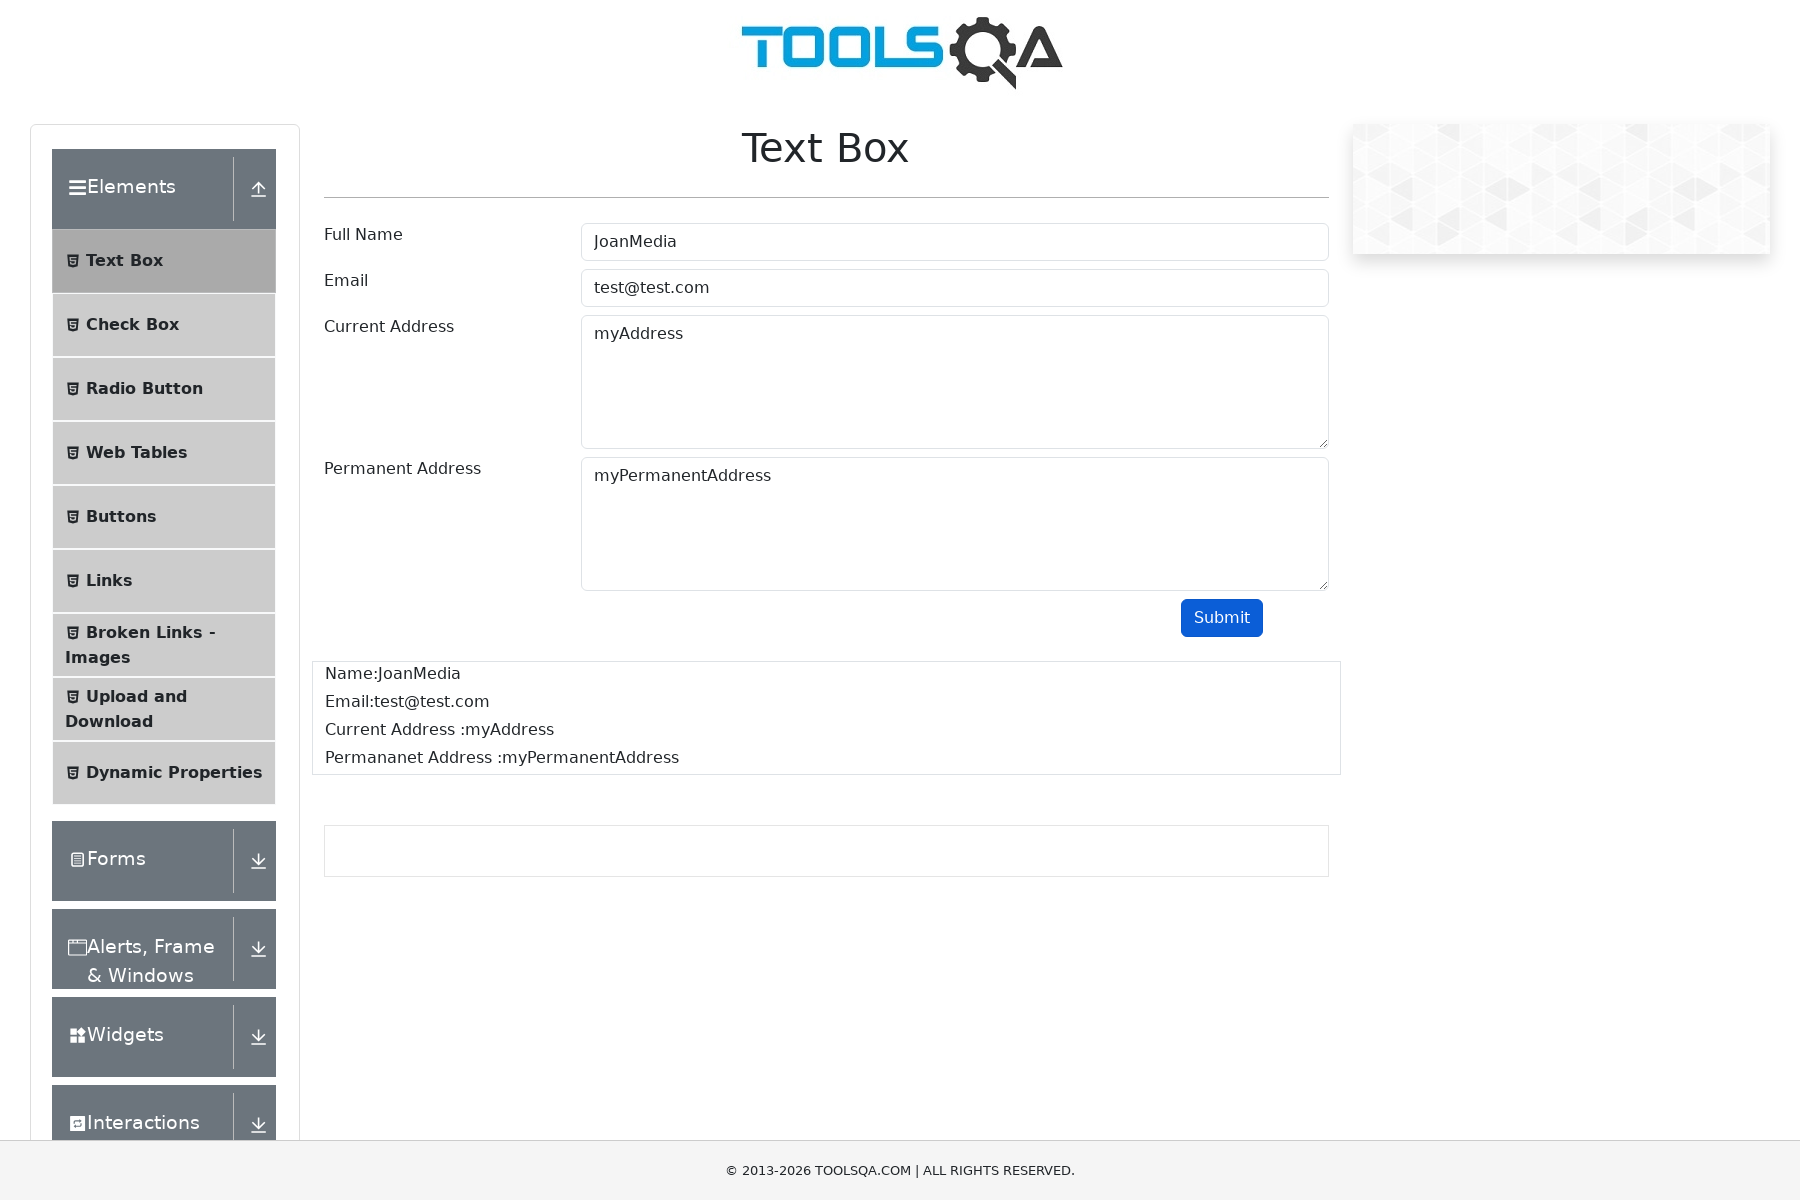

Verified permanent address output displays 'Permananet Address :myPermanentAddress'
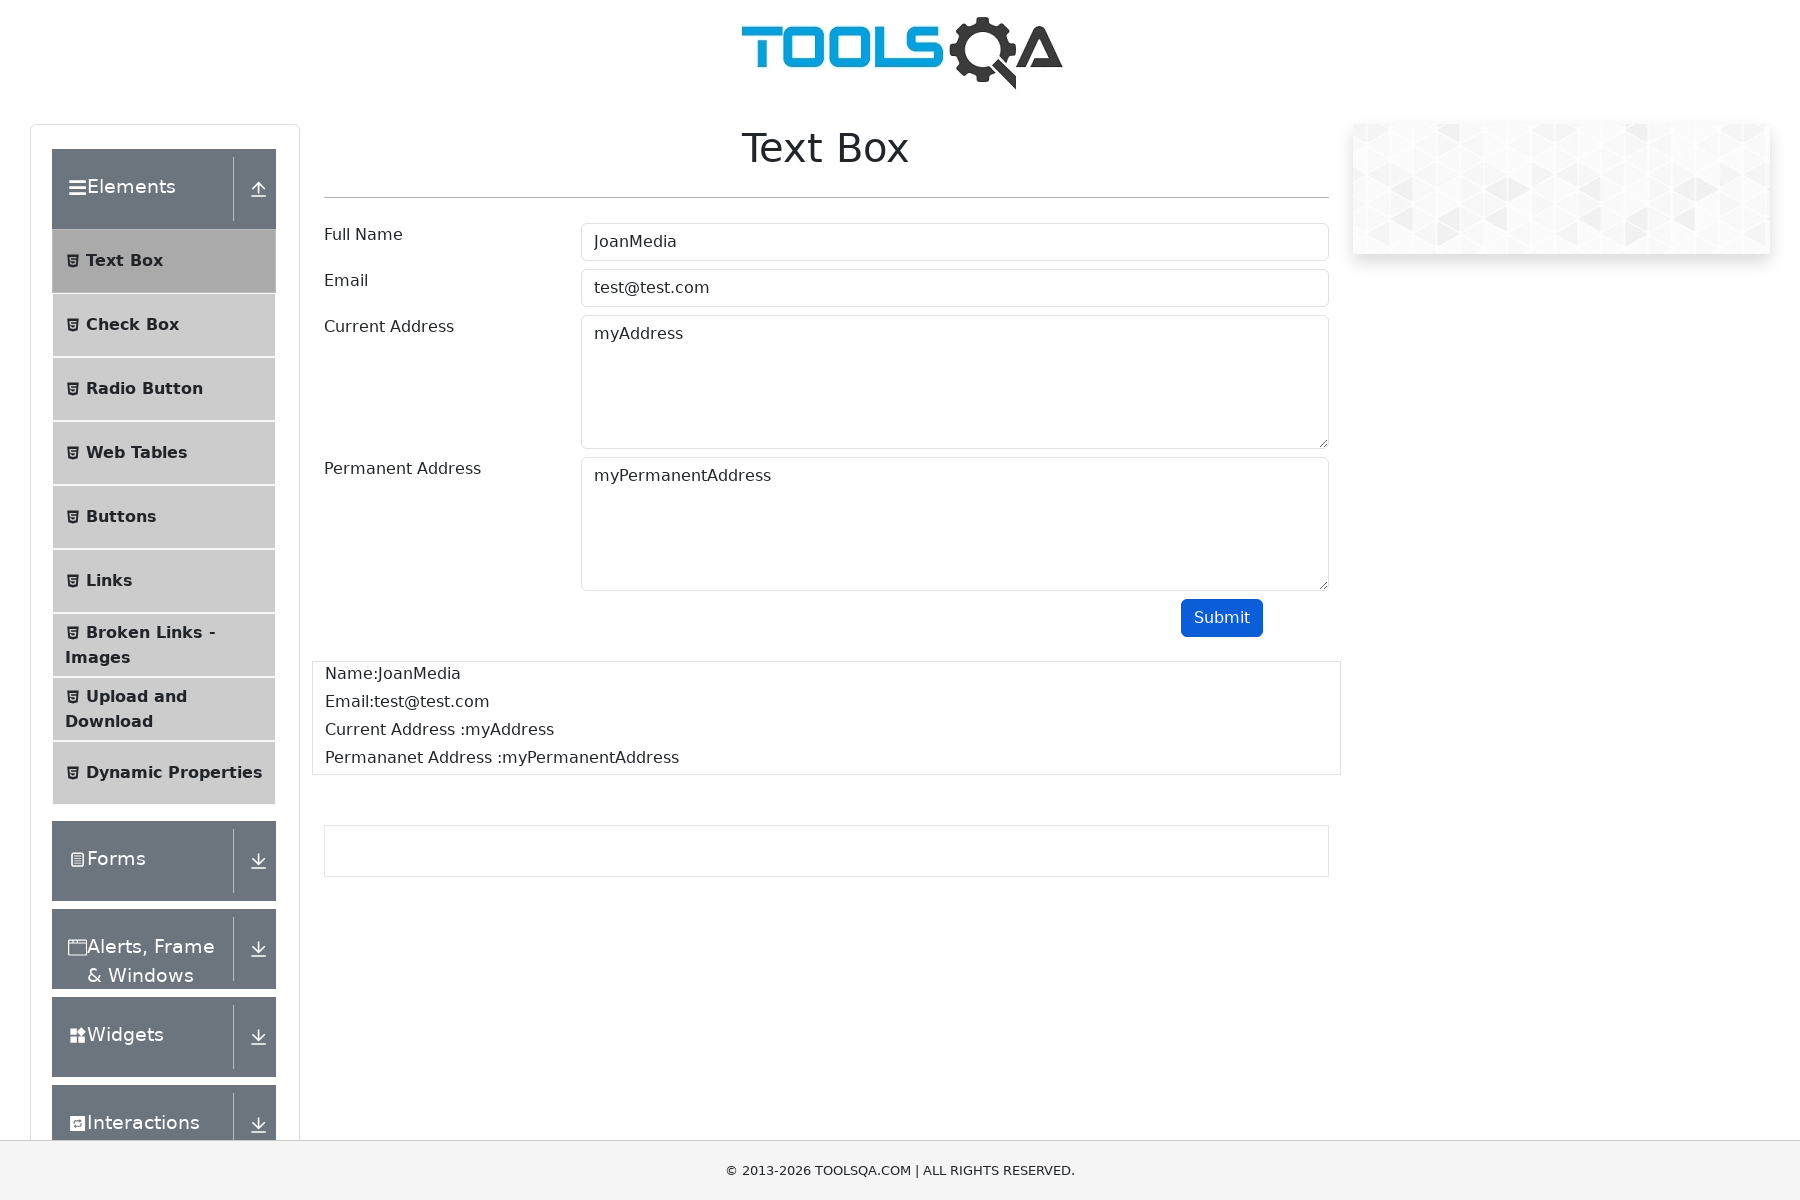

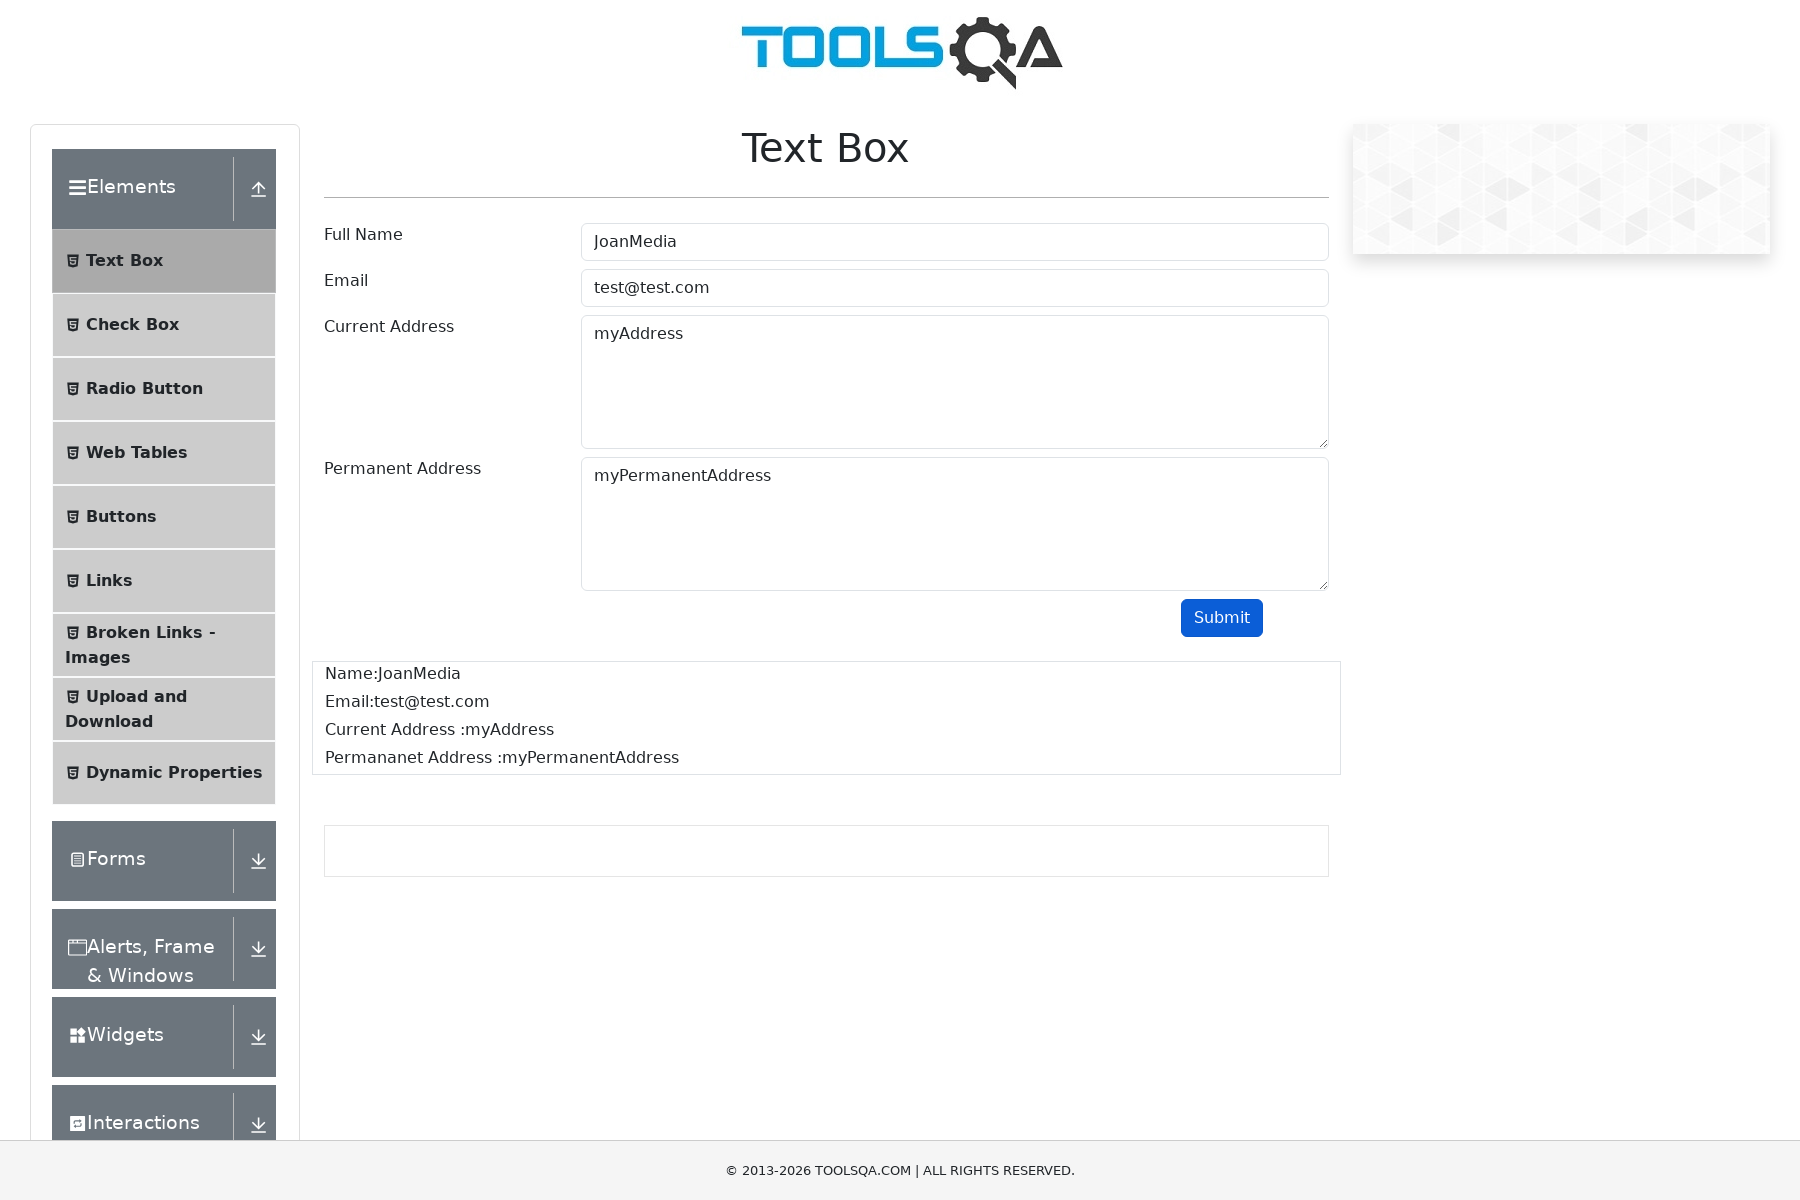